Tests that new todo items are appended to the bottom of the list by creating 3 items and verifying the count

Starting URL: https://demo.playwright.dev/todomvc

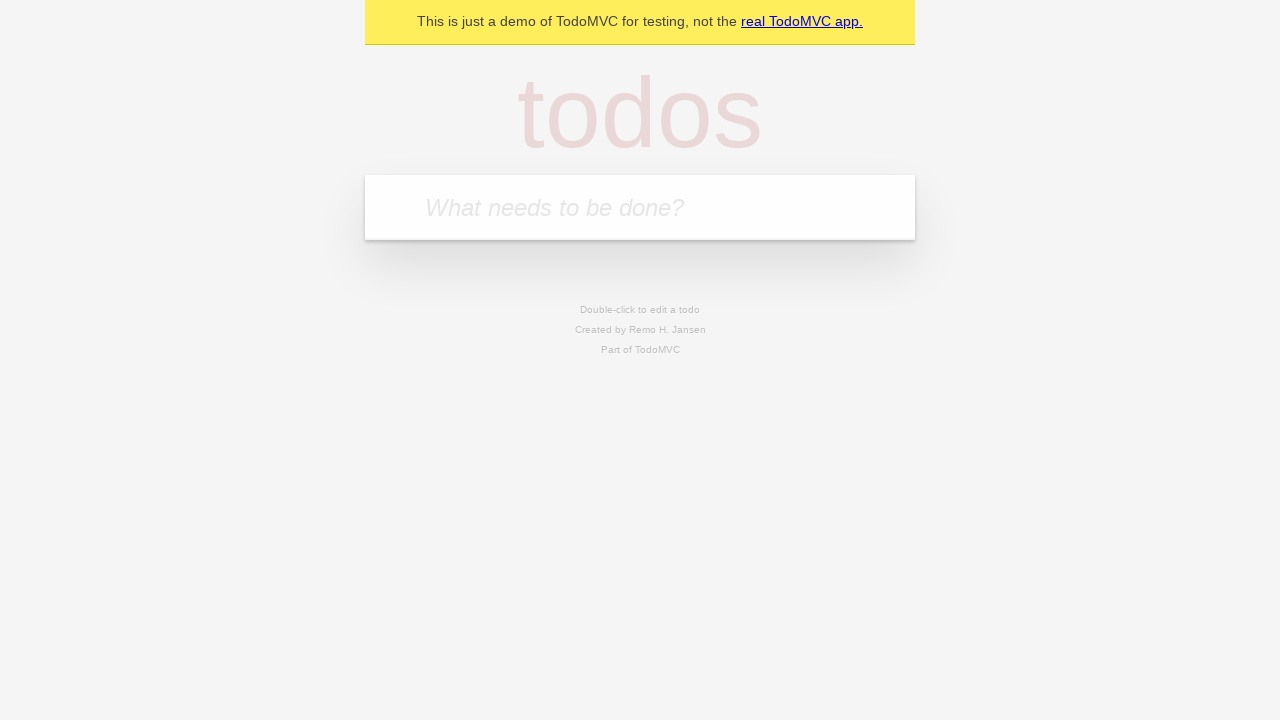

Located the 'What needs to be done?' input field
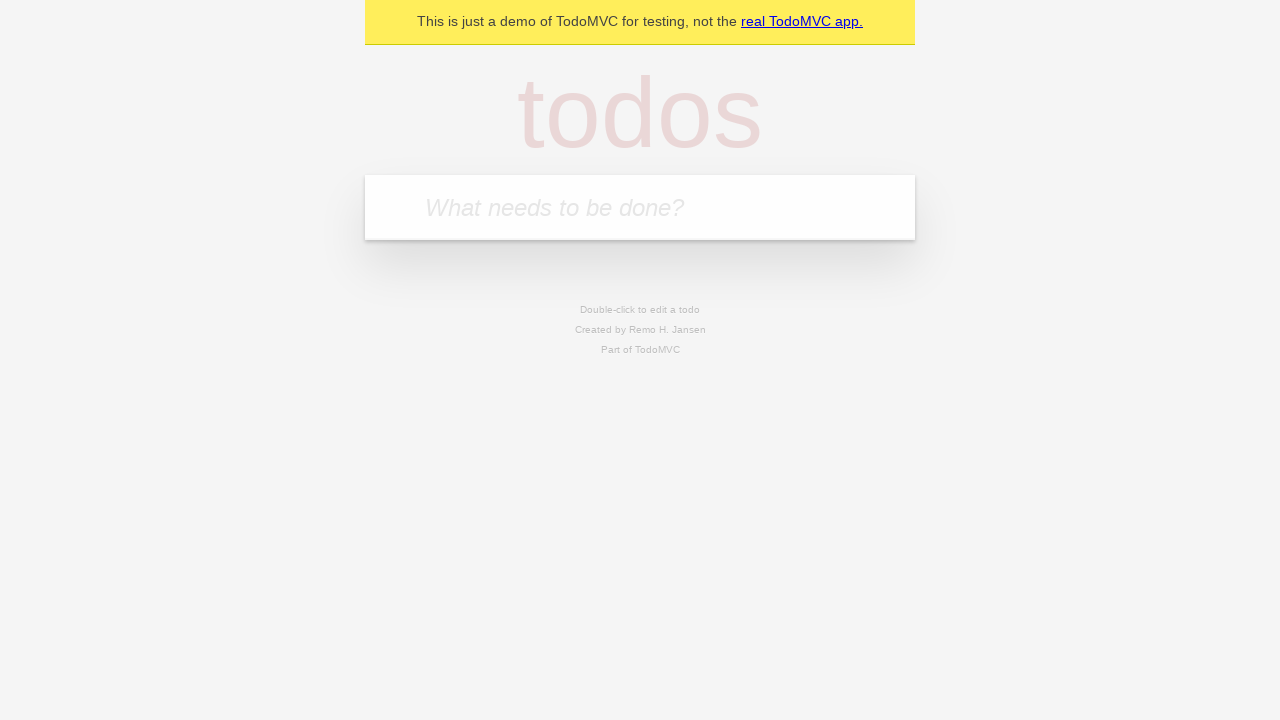

Filled input with 'buy some cheese' on internal:attr=[placeholder="What needs to be done?"i]
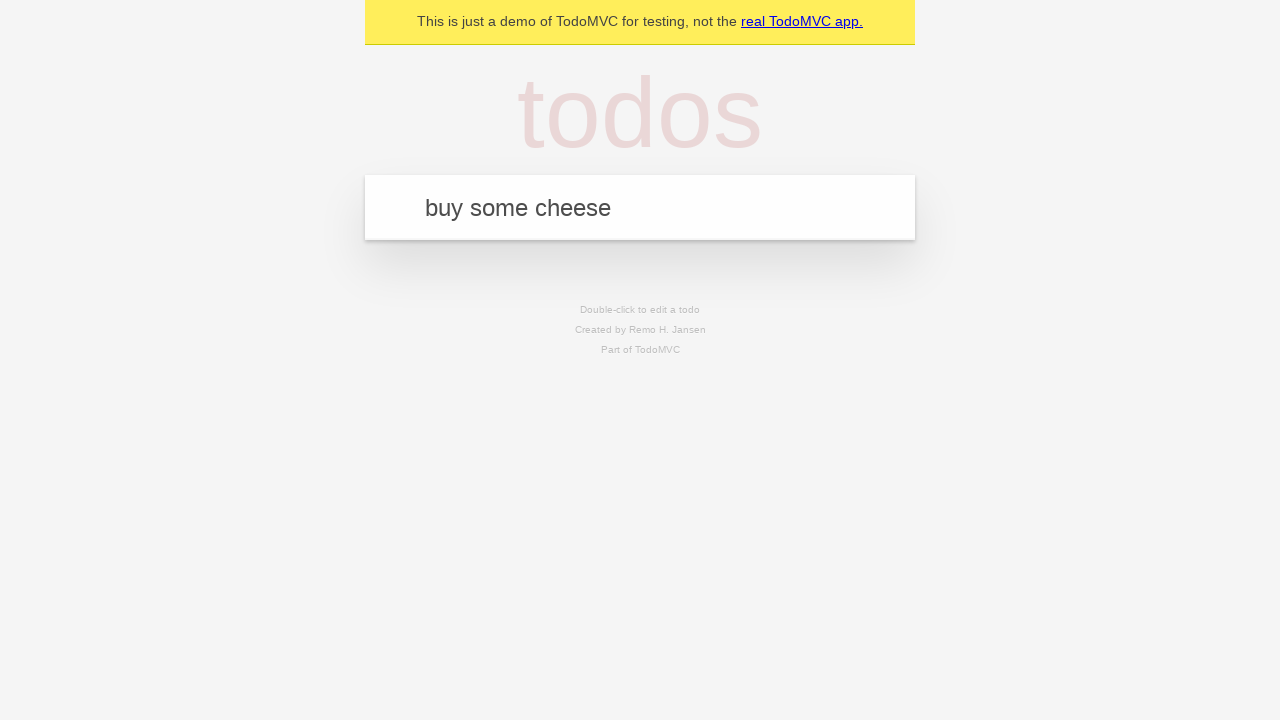

Pressed Enter to create first todo item on internal:attr=[placeholder="What needs to be done?"i]
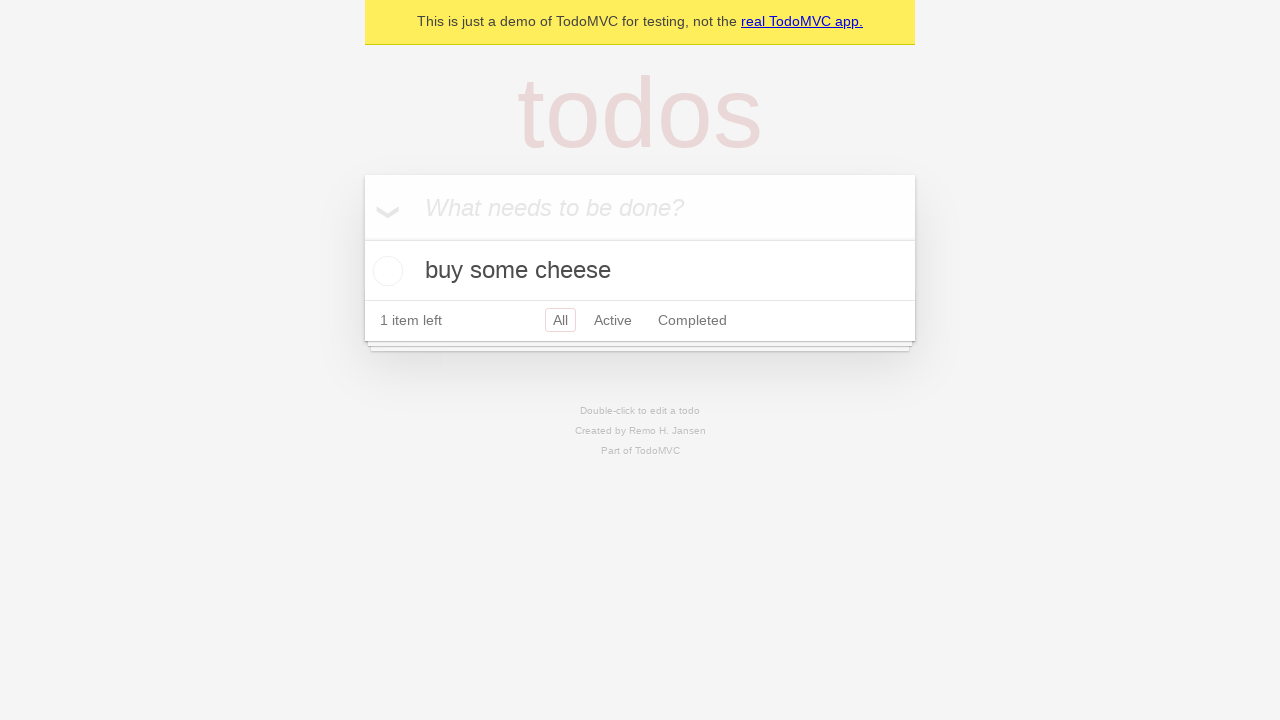

Filled input with 'feed the cat' on internal:attr=[placeholder="What needs to be done?"i]
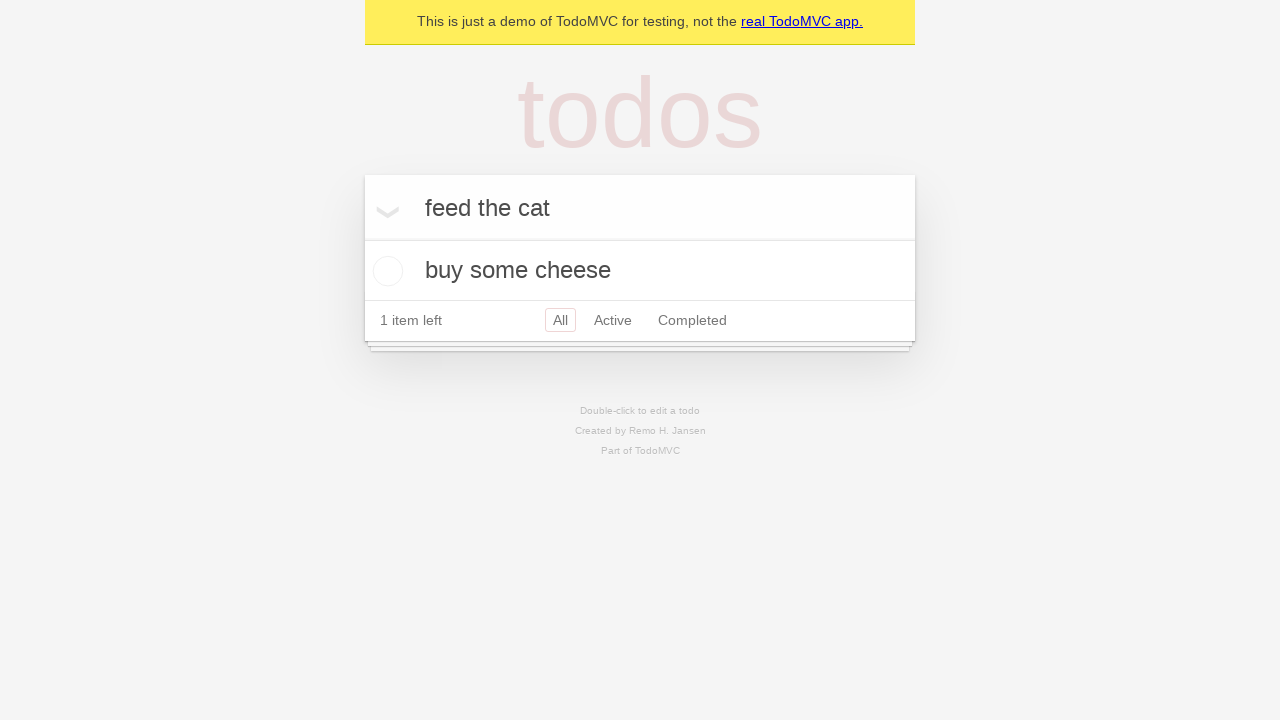

Pressed Enter to create second todo item on internal:attr=[placeholder="What needs to be done?"i]
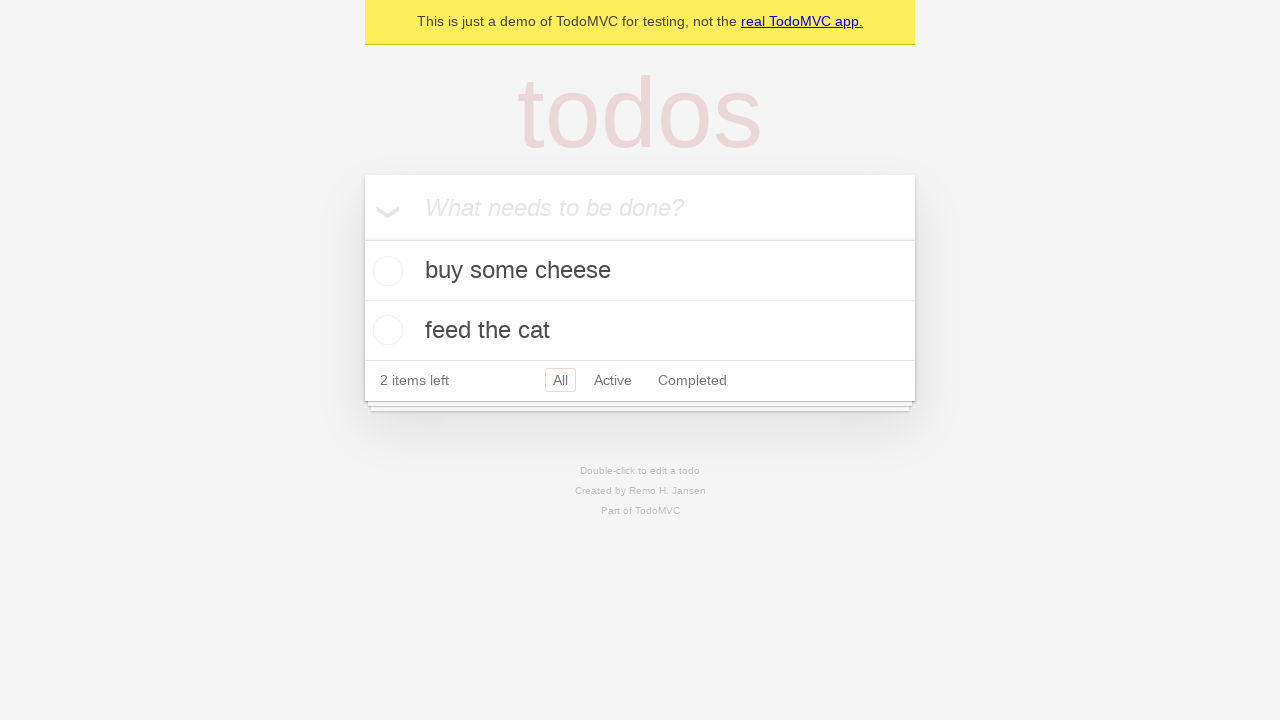

Filled input with 'book a doctors appointment' on internal:attr=[placeholder="What needs to be done?"i]
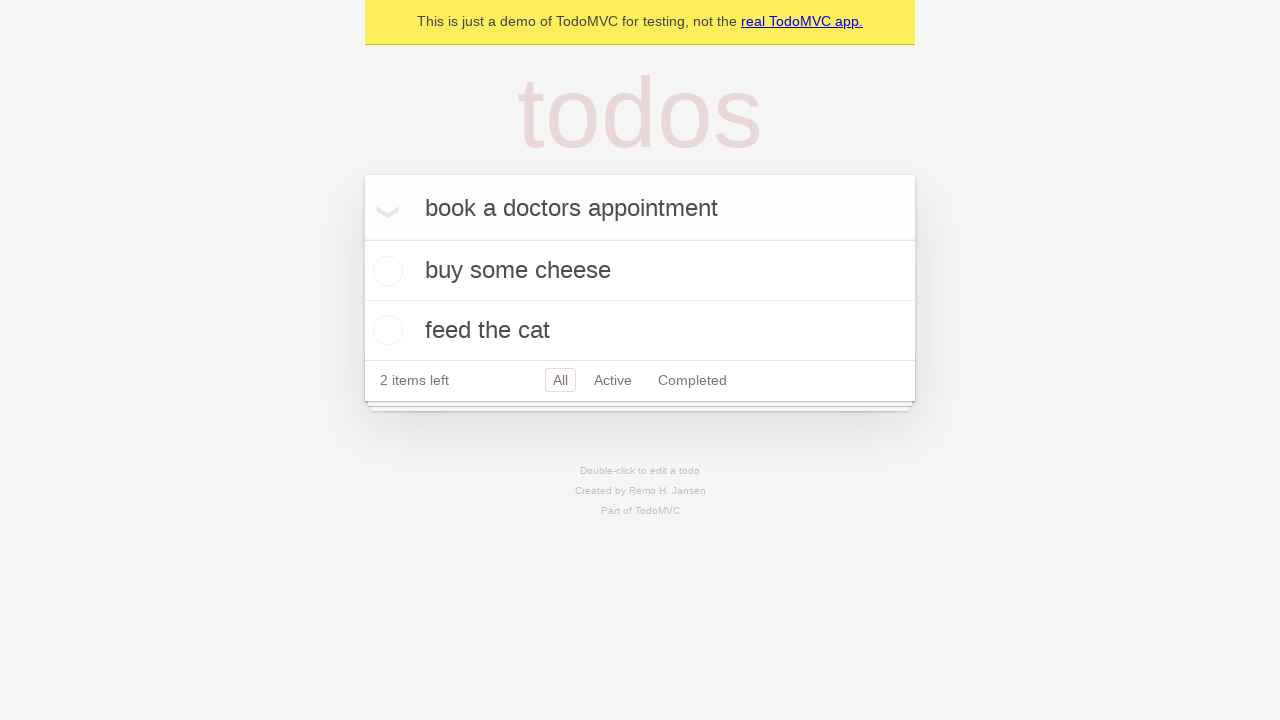

Pressed Enter to create third todo item on internal:attr=[placeholder="What needs to be done?"i]
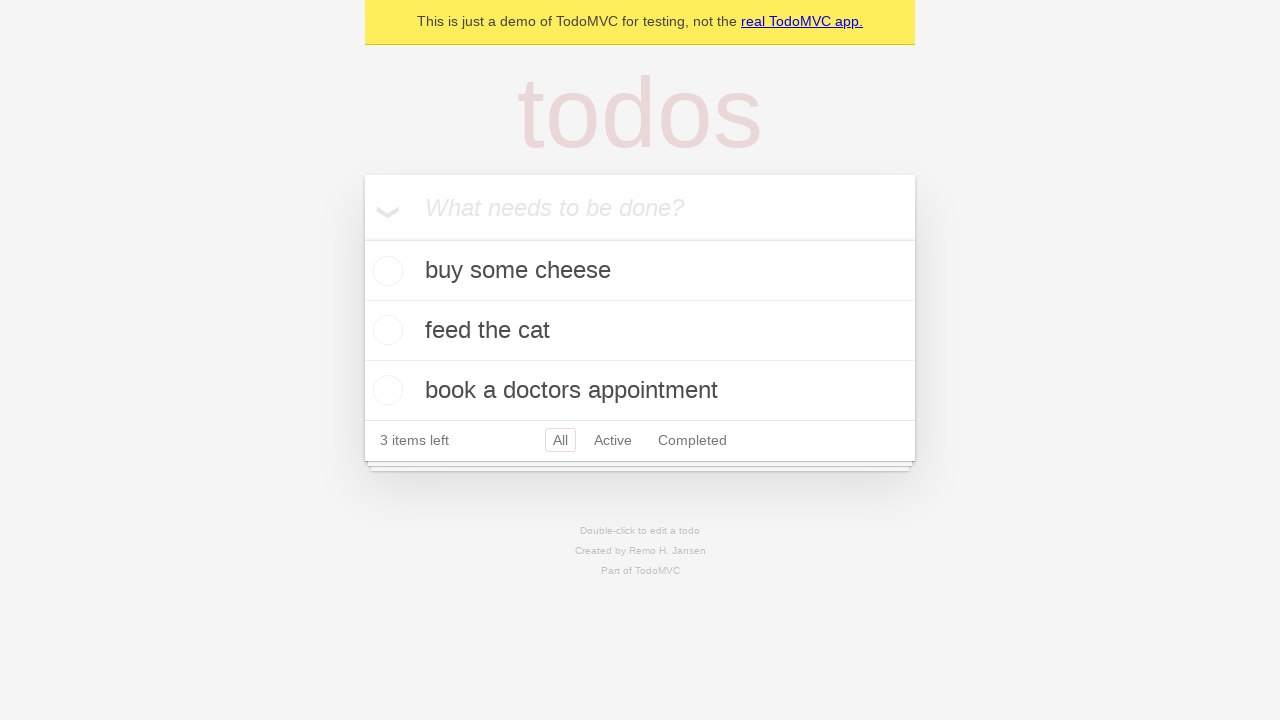

Verified all 3 todo items are present in the list
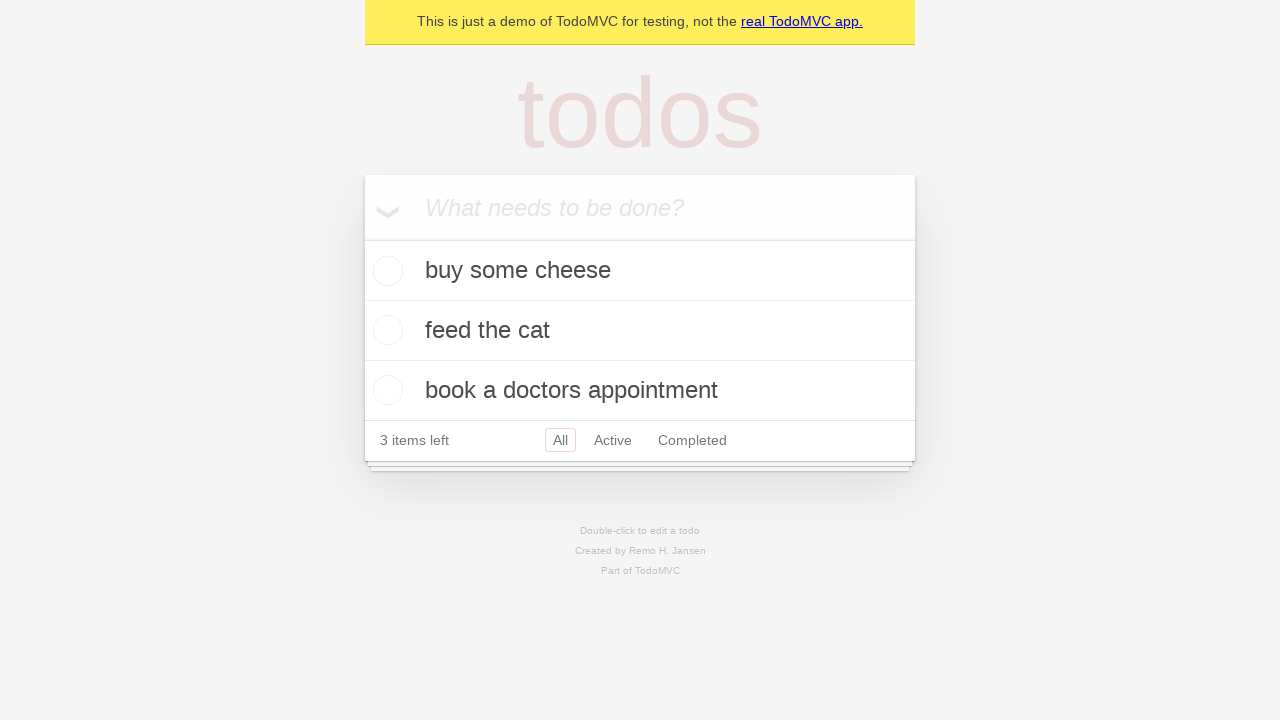

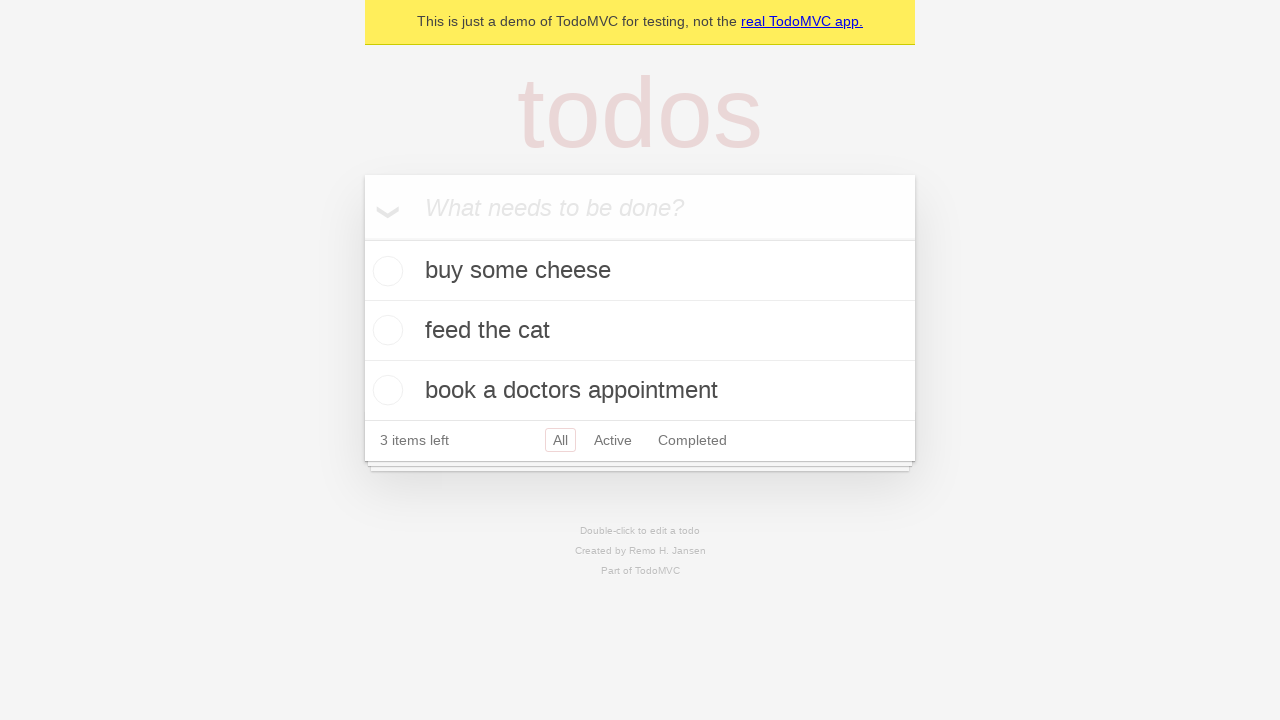